Tests the web tables functionality on DemoQA by navigating to the Elements section, opening Web Tables, and adding a new record with personal information (first name, last name, email, age, salary, department).

Starting URL: https://demoqa.com/

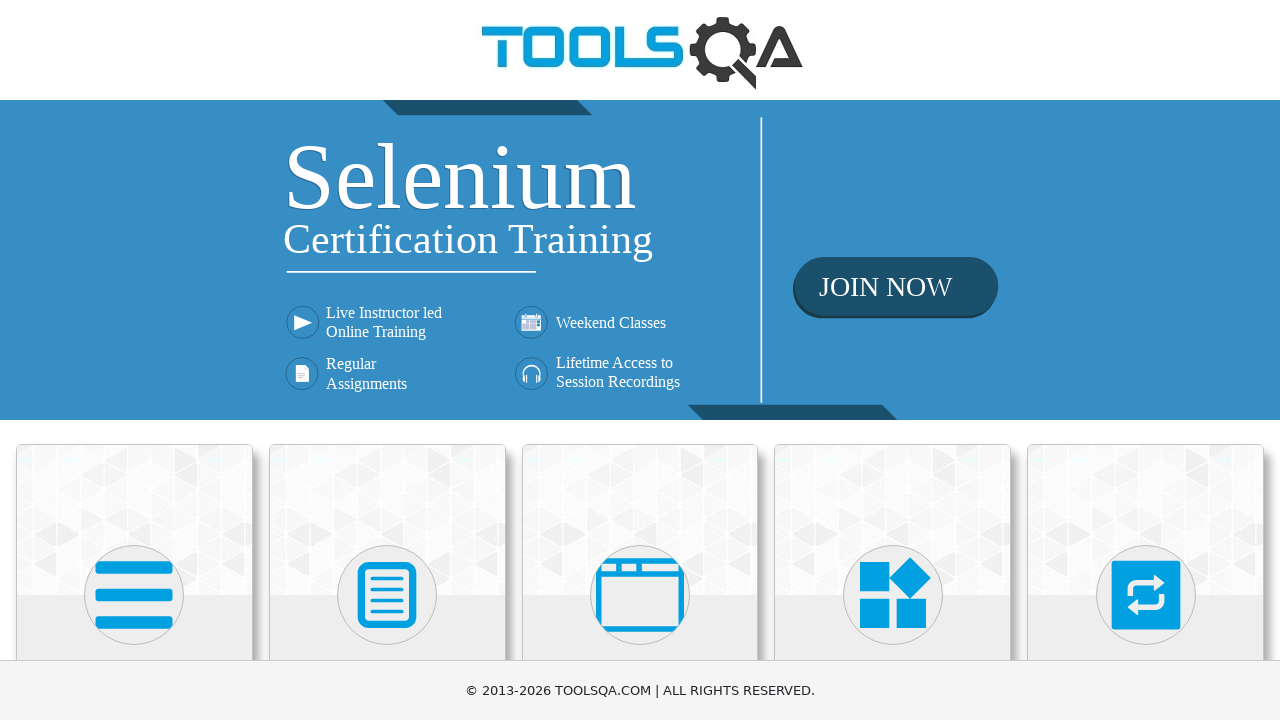

Scrolled down 400px to view Elements section
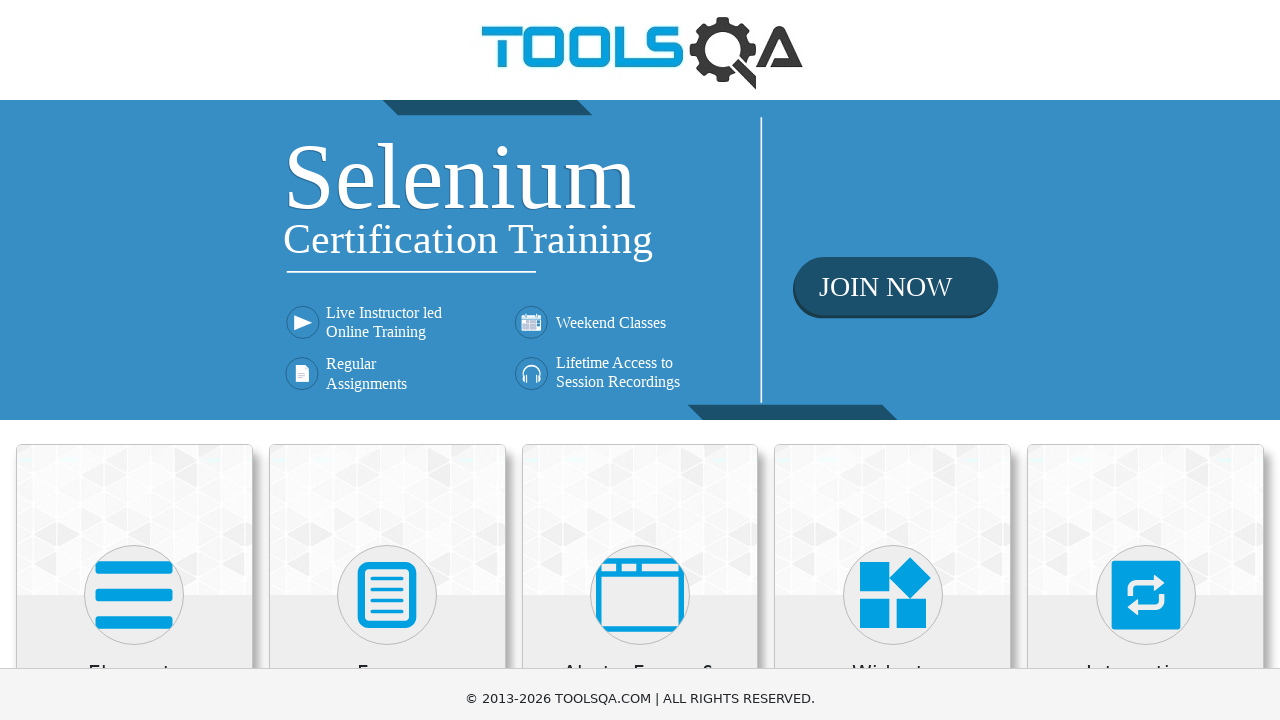

Clicked on Elements card at (134, 273) on xpath=//h5[text()='Elements']
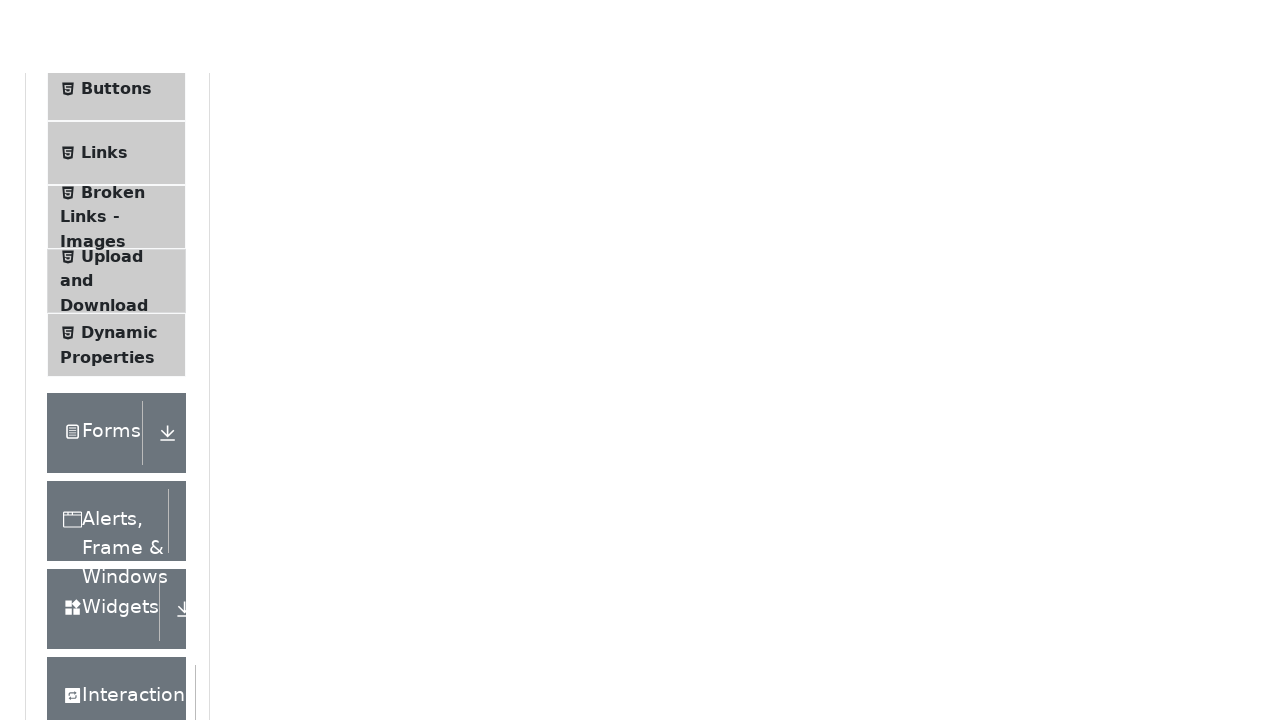

Clicked on Web Tables menu item at (100, 348) on xpath=//span[text()='Web Tables']
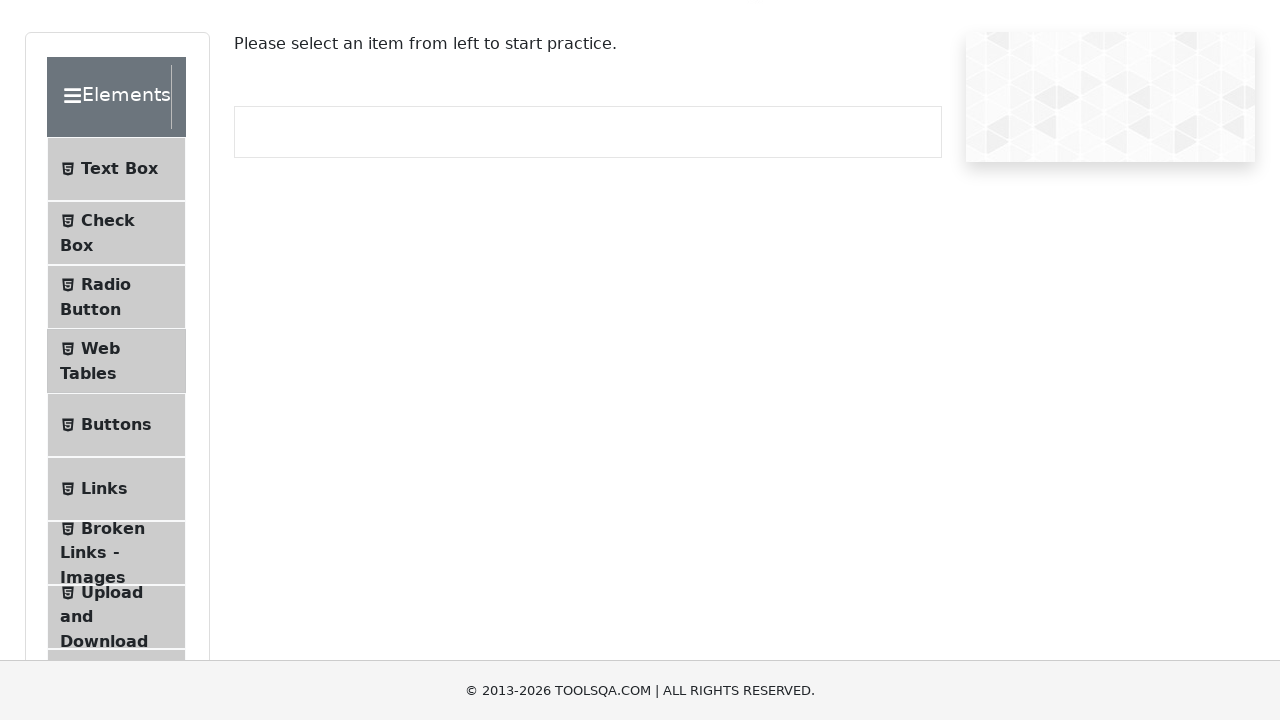

Clicked Add New Record button to open registration form at (274, 158) on #addNewRecordButton
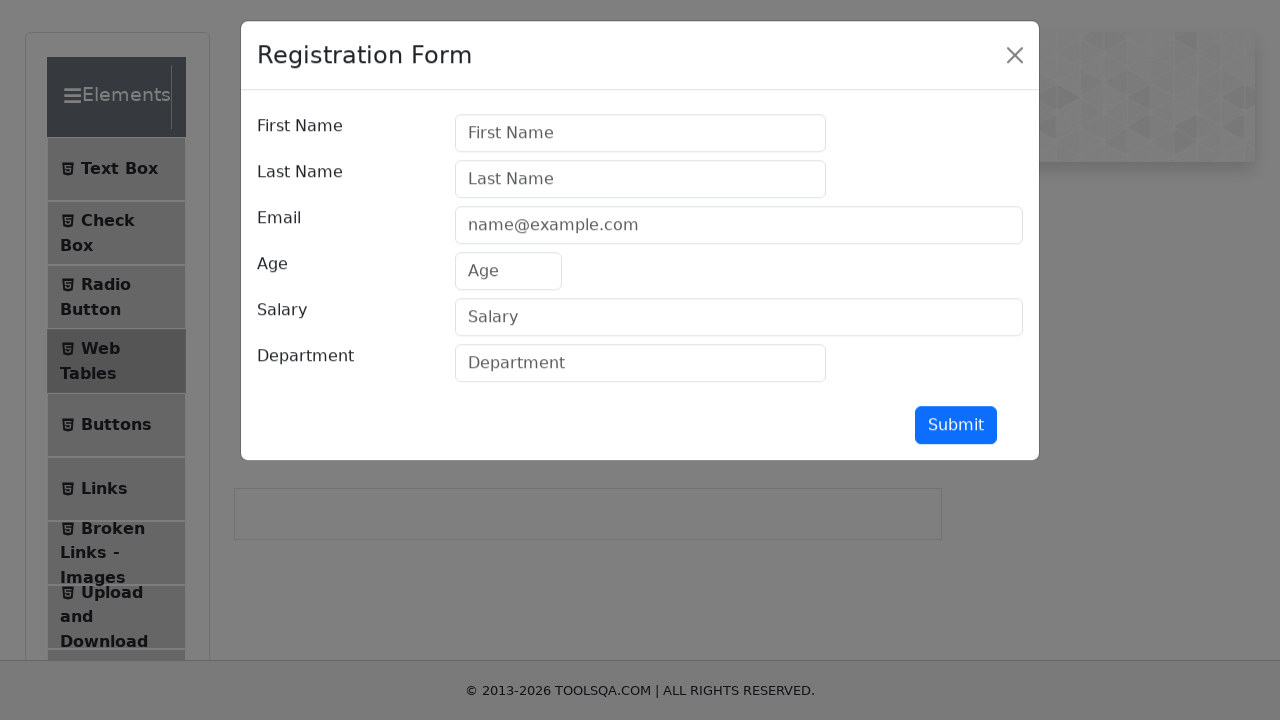

Filled first name field with 'JohnTest' on #firstName
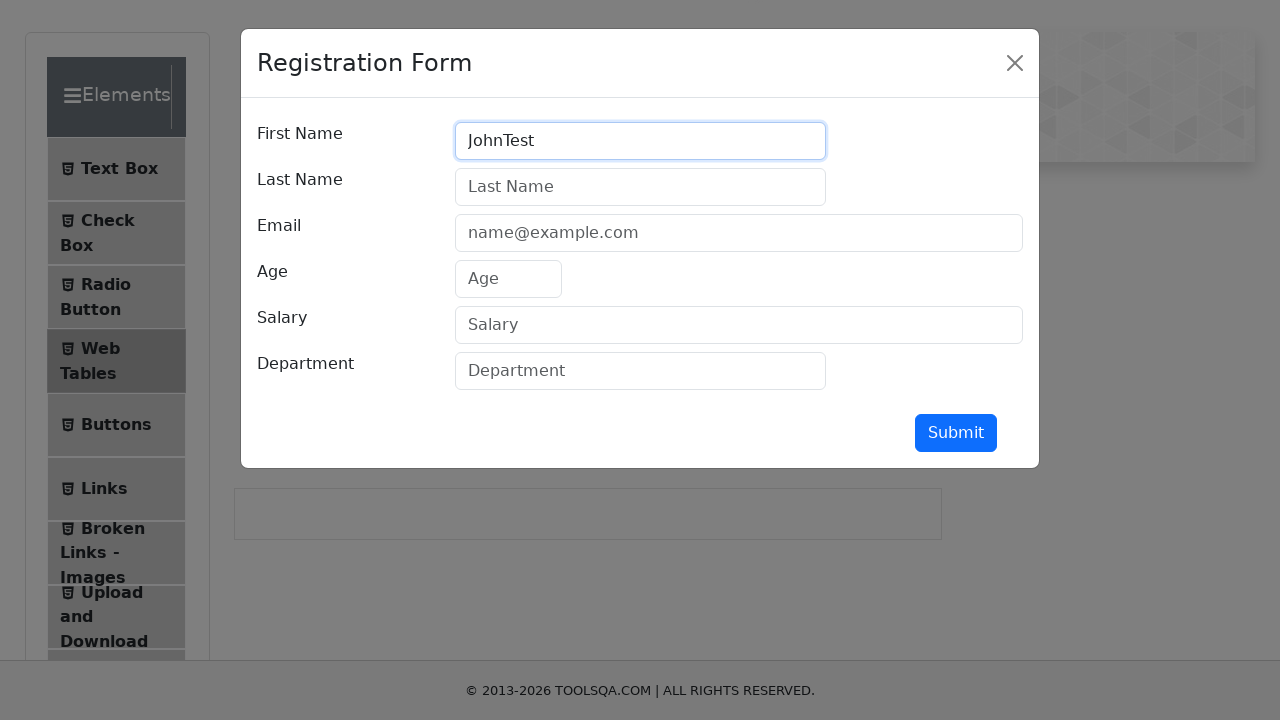

Filled last name field with 'DoeTest' on #lastName
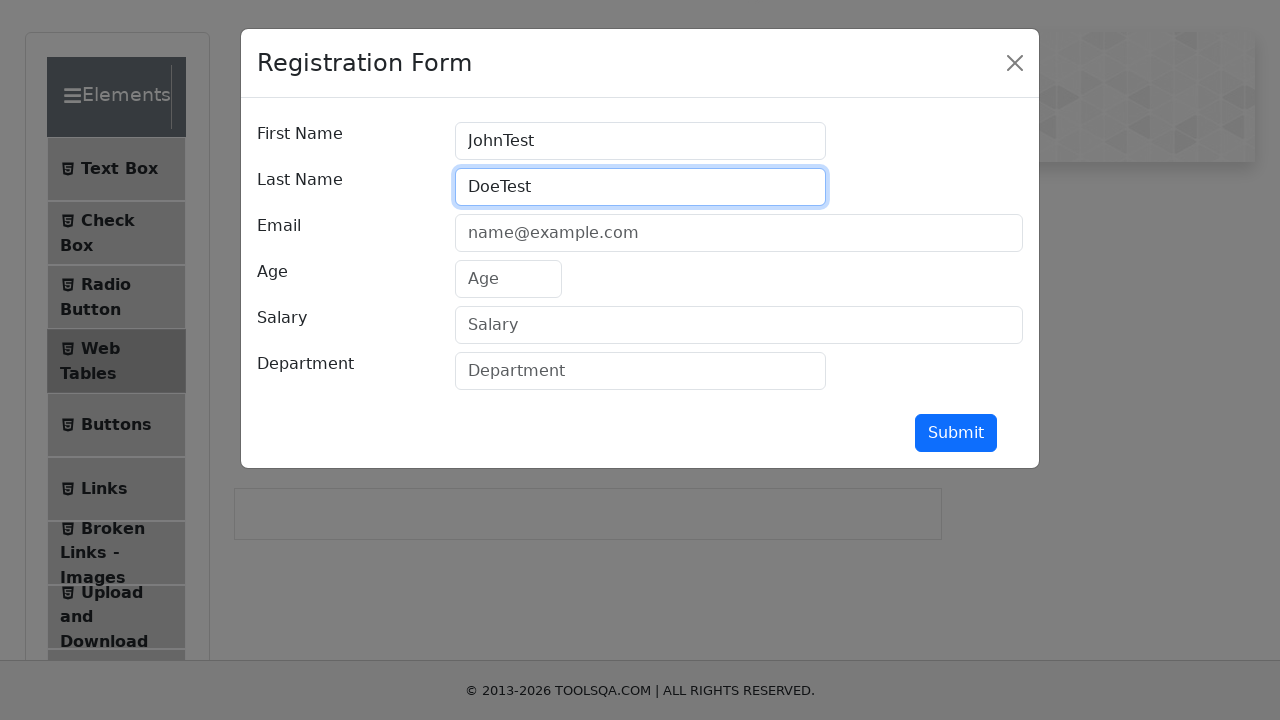

Filled email field with 'johndoe.test@example.com' on #userEmail
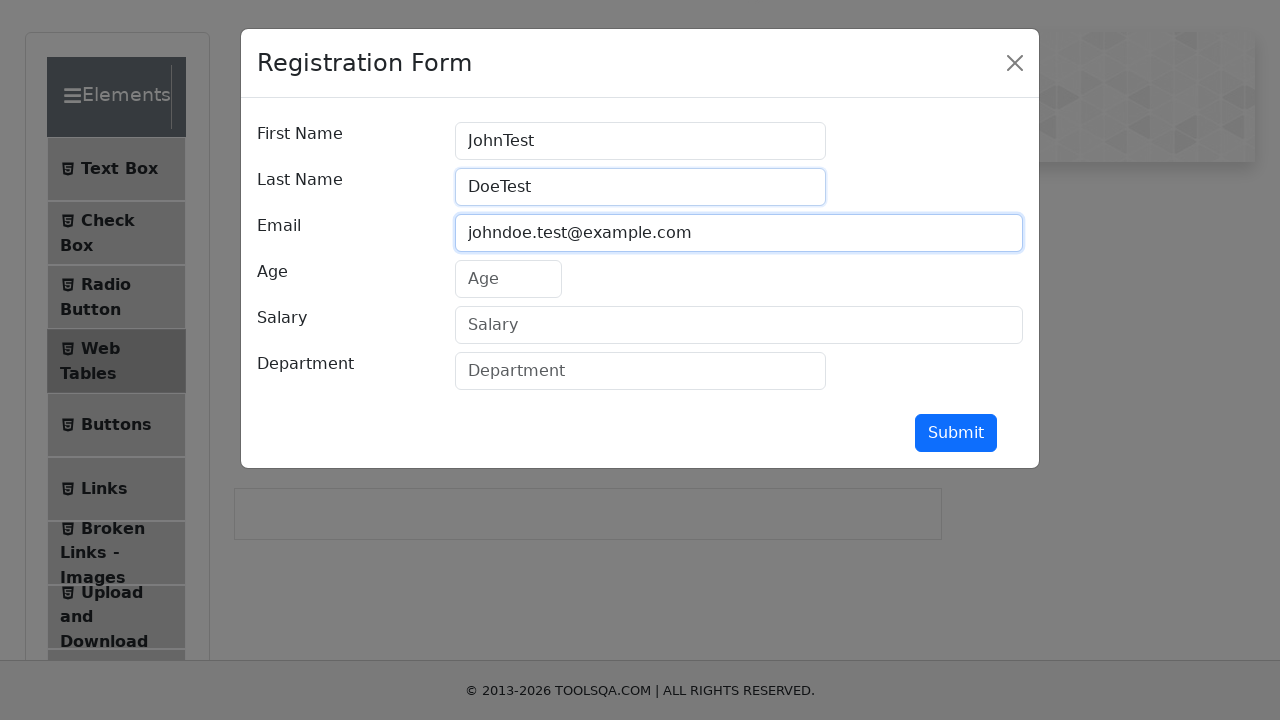

Filled age field with '28' on #age
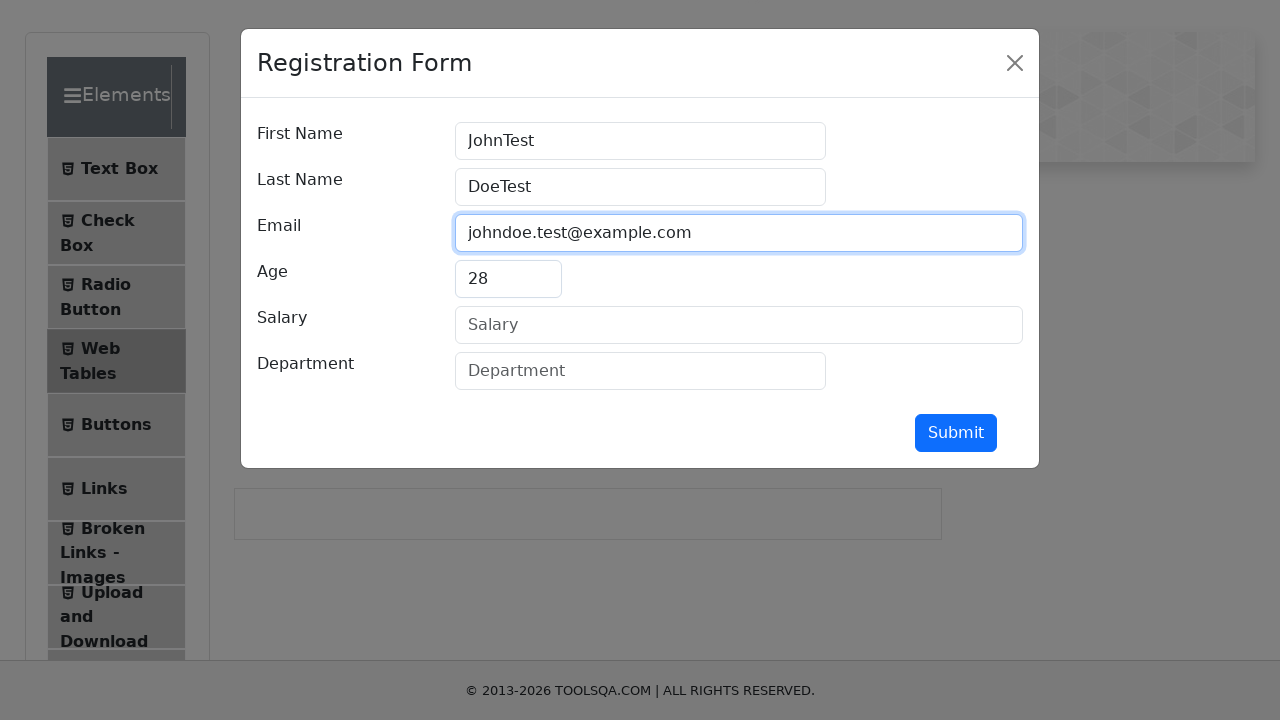

Filled salary field with '75000' on #salary
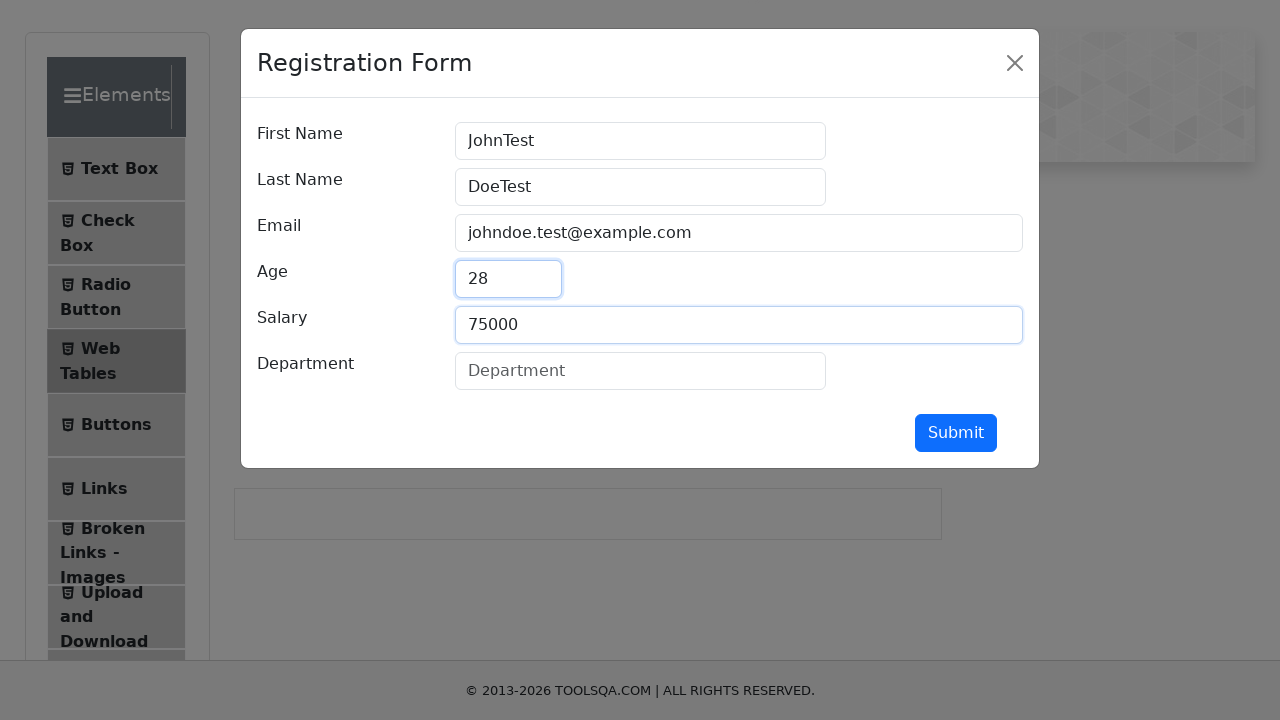

Filled department field with 'Engineering' on #department
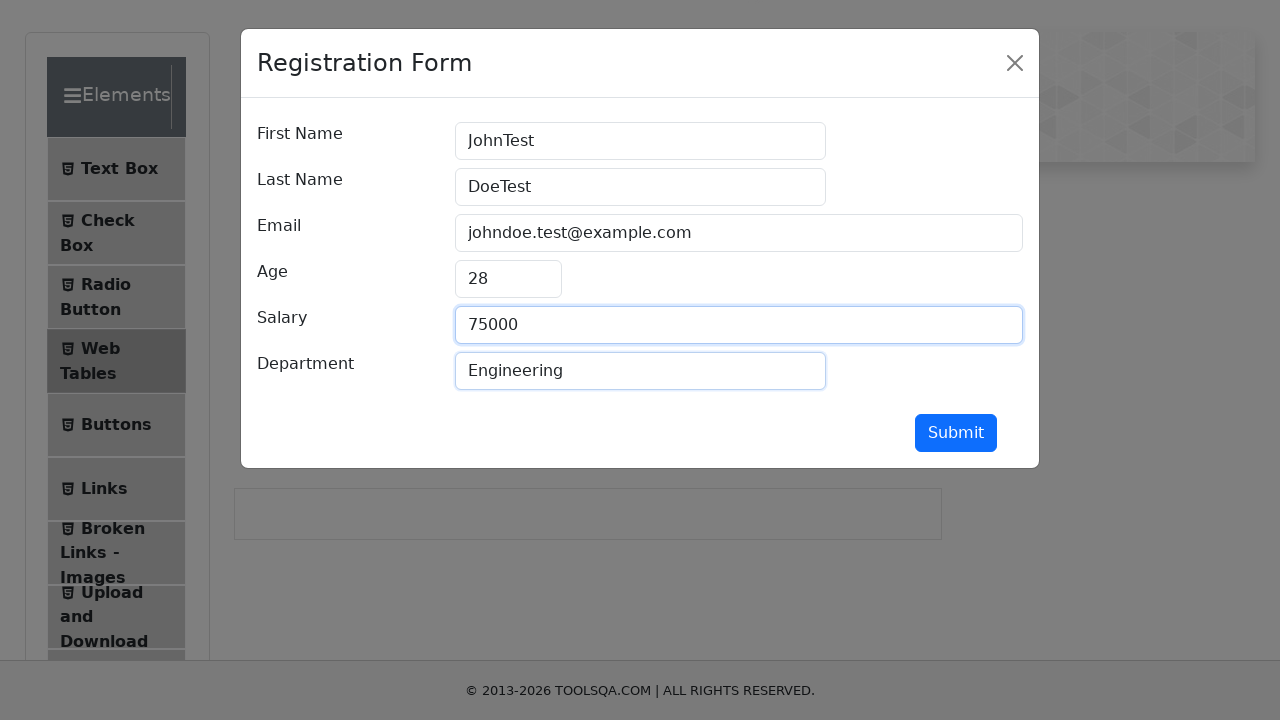

Clicked submit button to add new record at (956, 433) on #submit
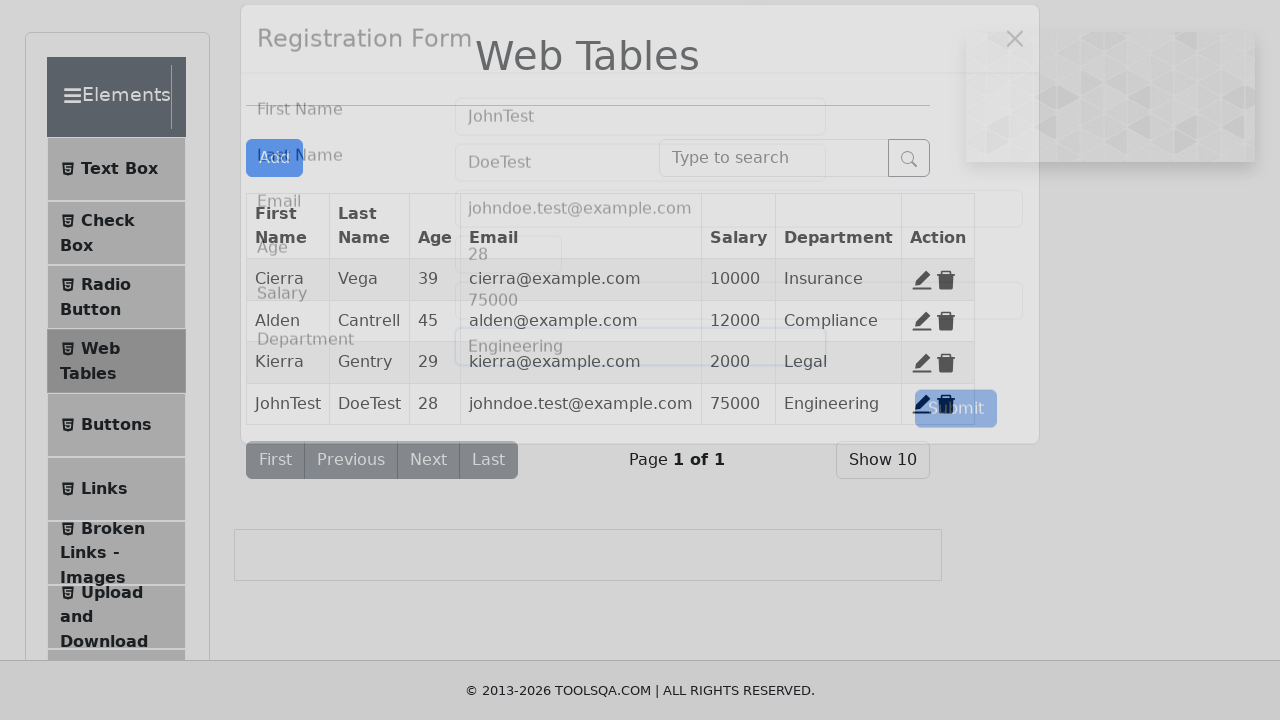

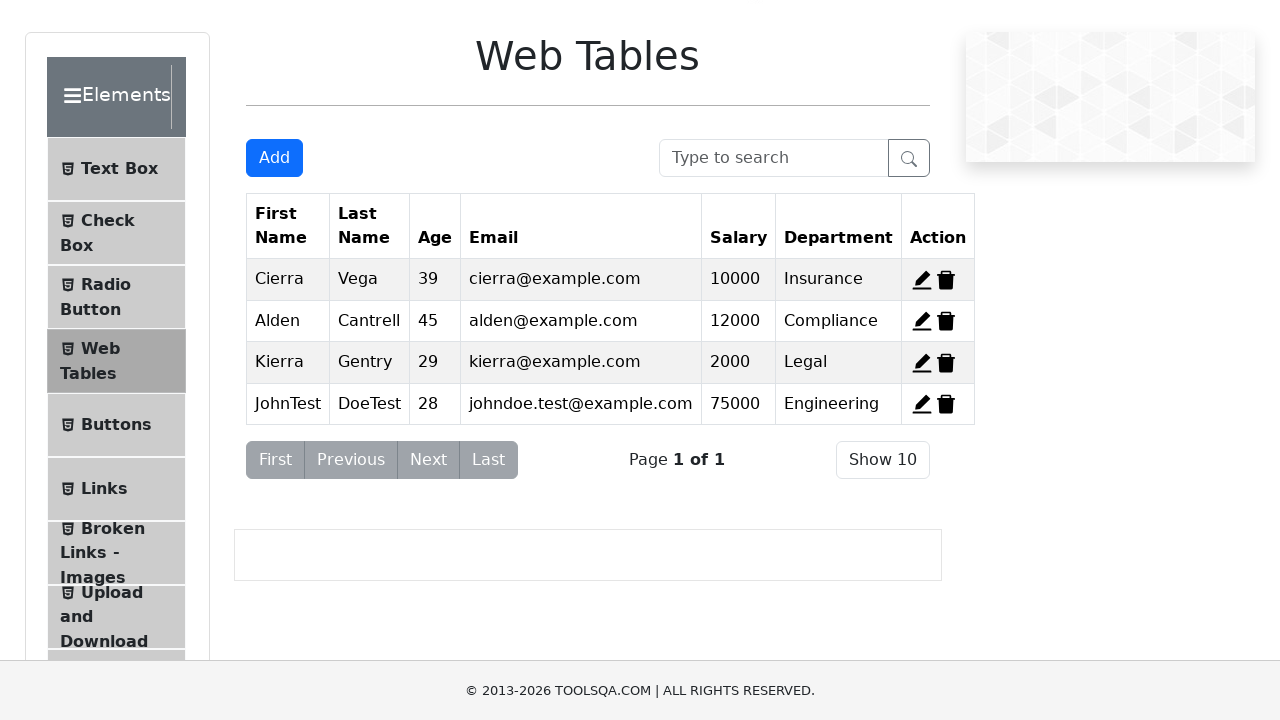